Tests window handle functionality by verifying page content, clicking a link that opens a new window, verifying the new window's content, and then switching back to the original window.

Starting URL: https://the-internet.herokuapp.com/windows

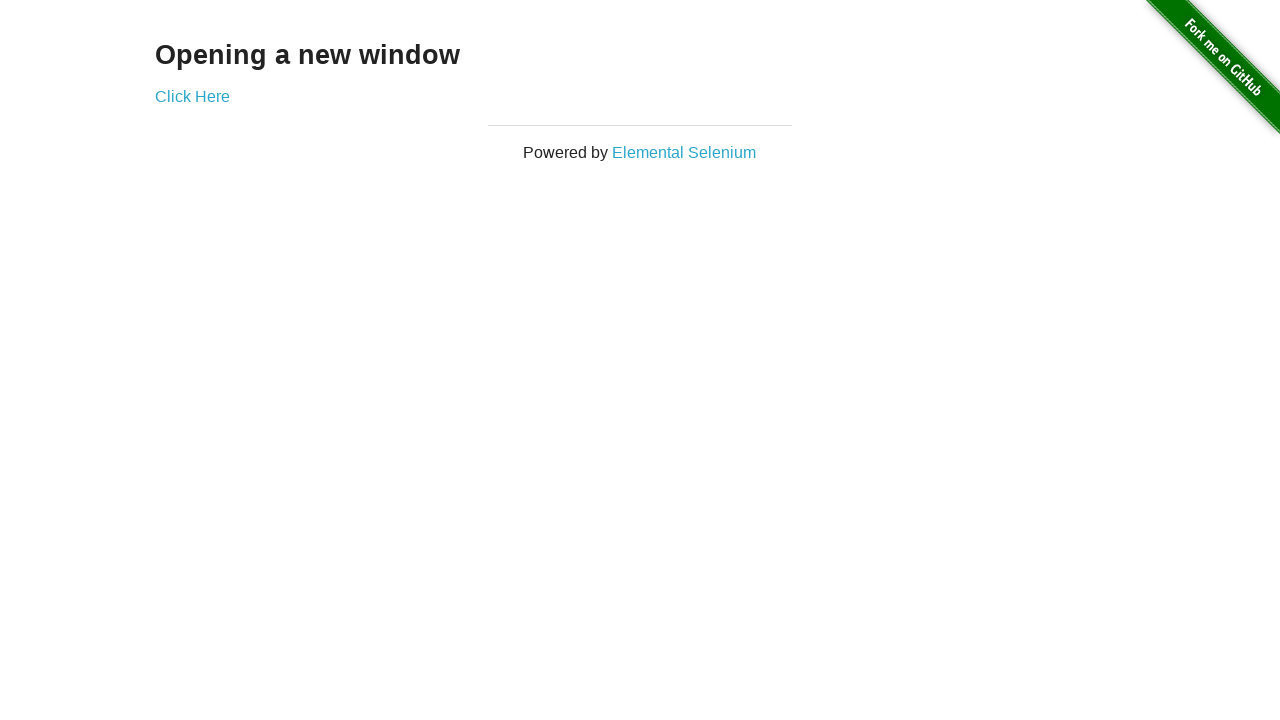

Waited for 'Opening a new window' text to appear
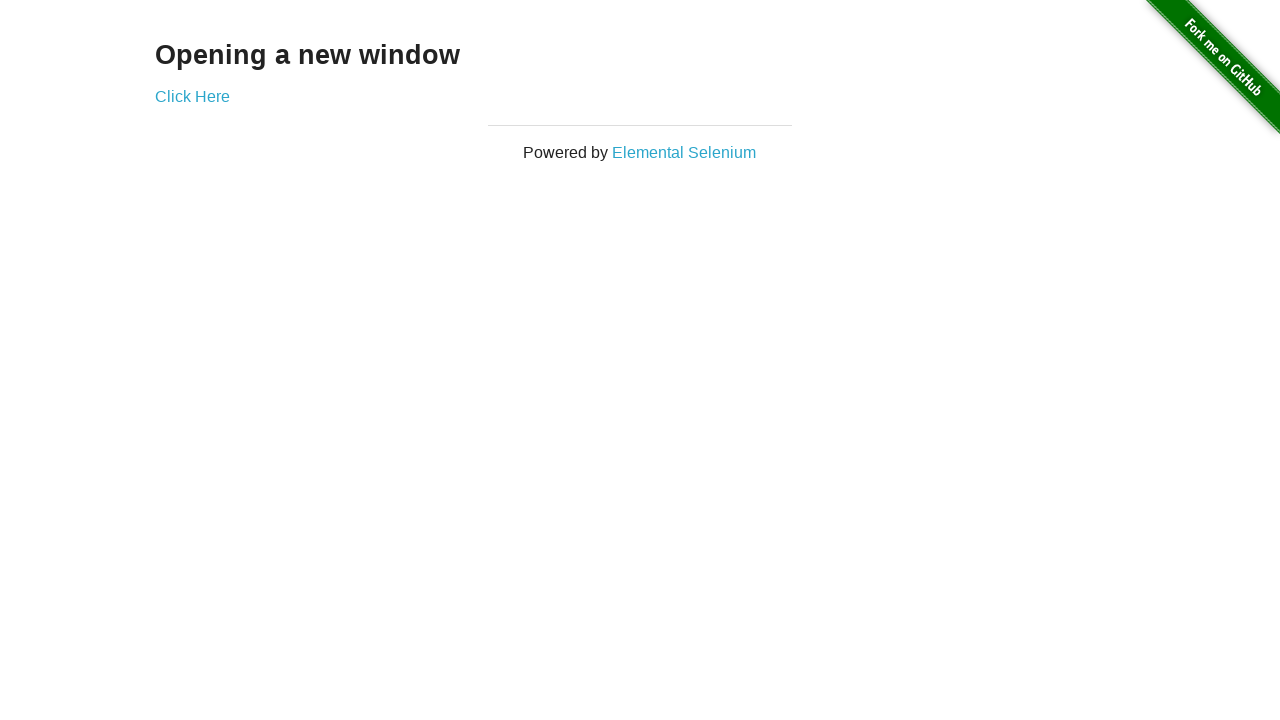

Verified page title is 'The Internet'
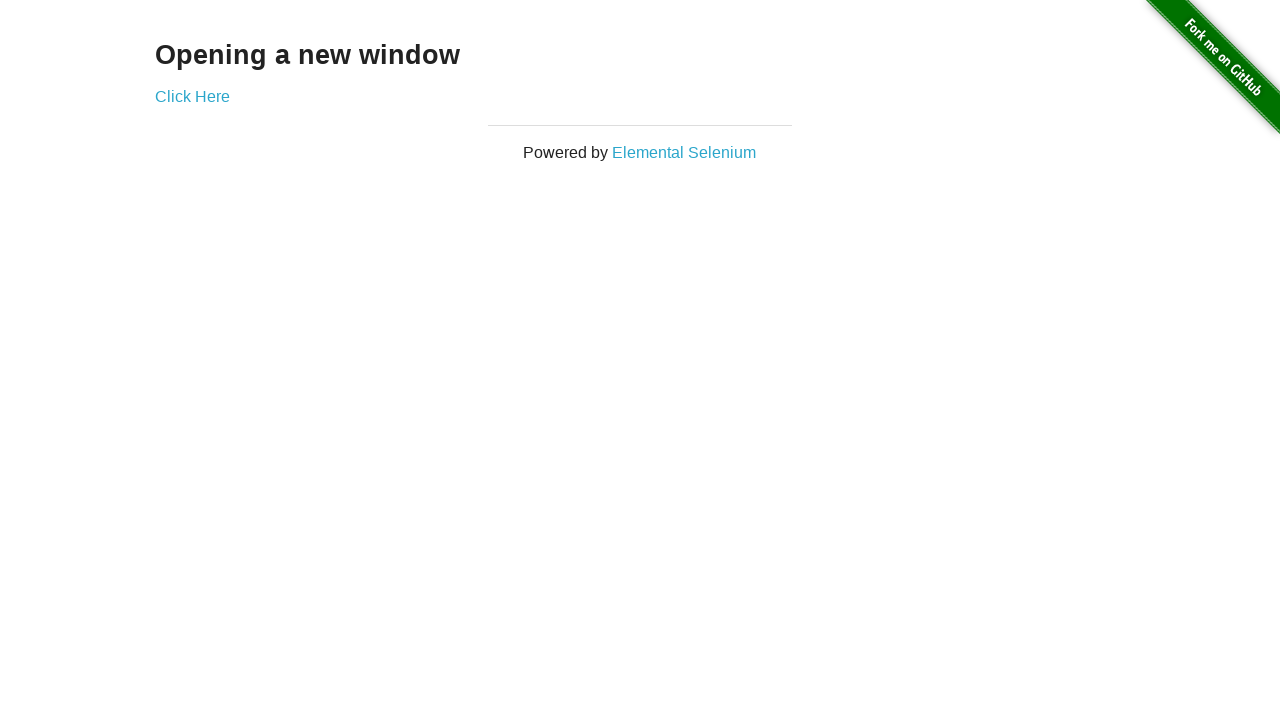

Clicked 'Click Here' link to open new window at (192, 96) on a:has-text('Click Here')
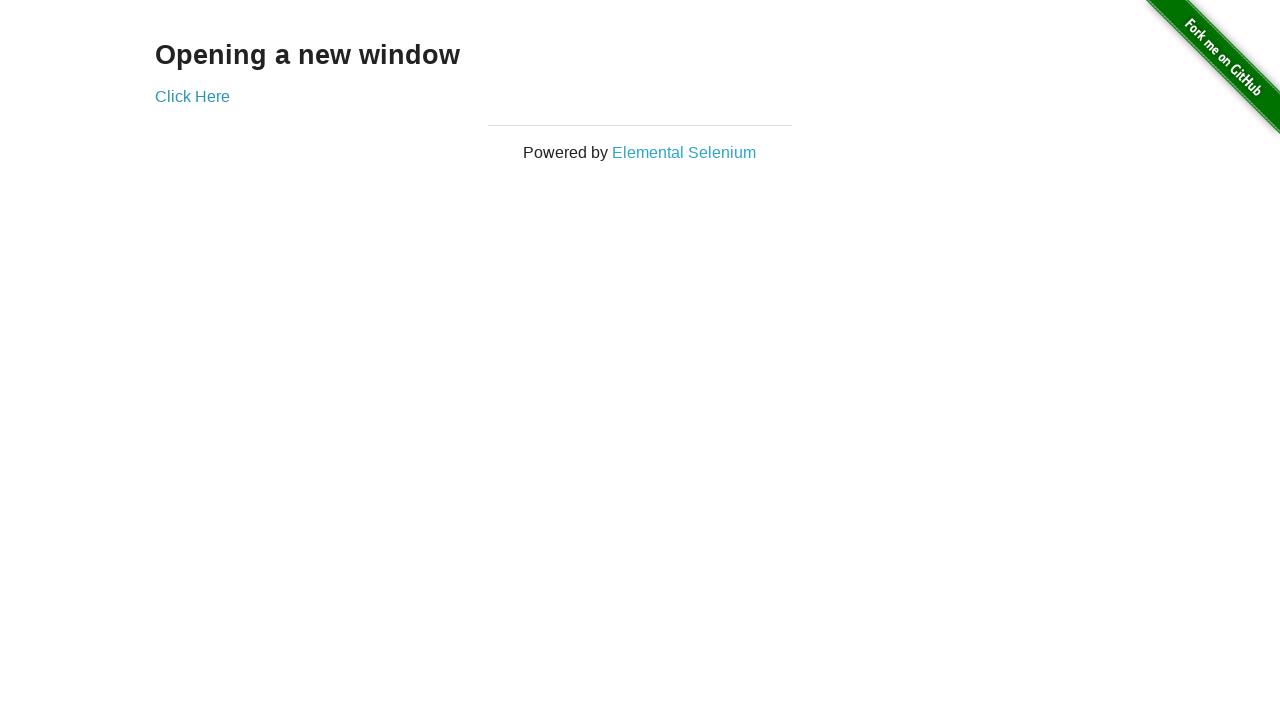

New window loaded and obtained reference
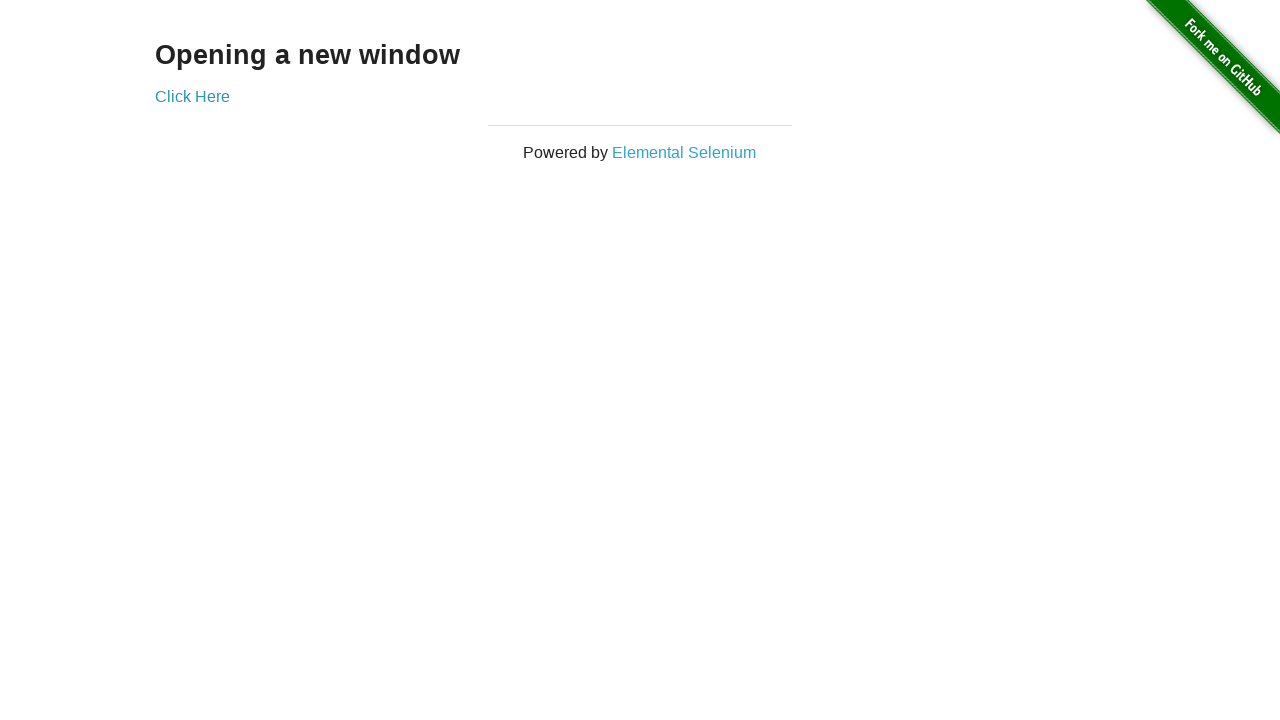

Verified new window title is 'New Window'
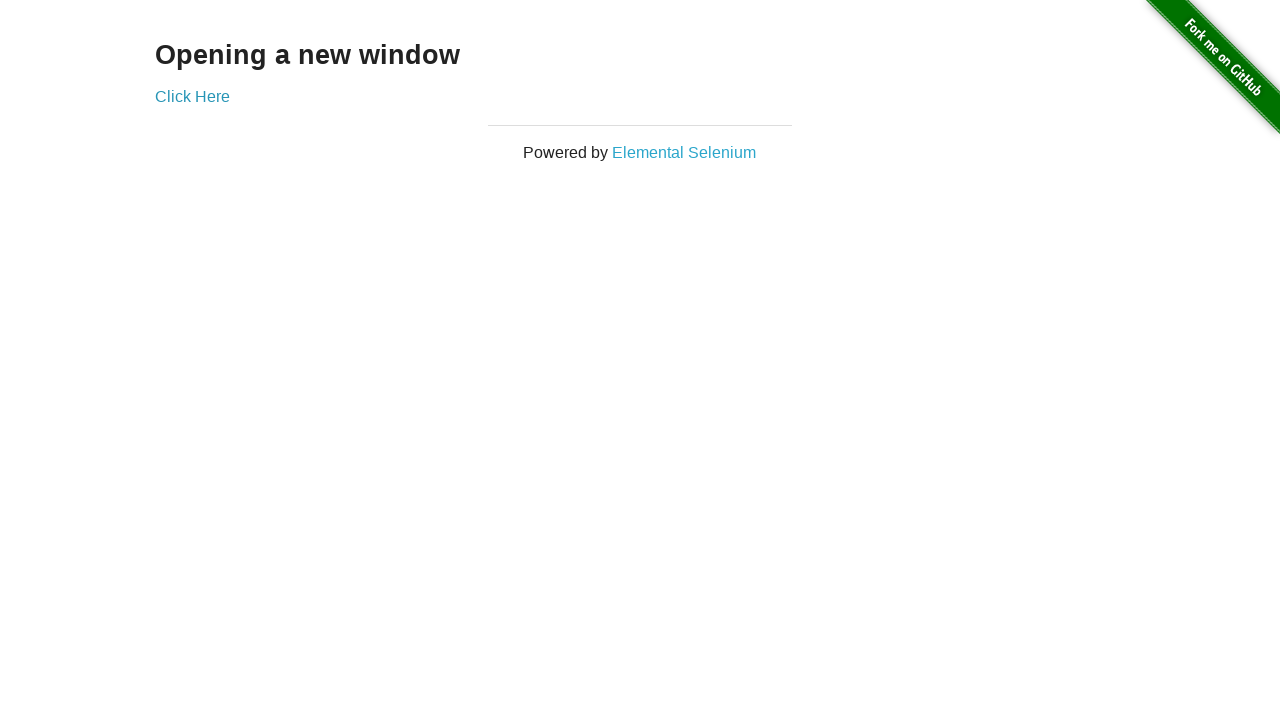

Verified 'New Window' text appears on new page
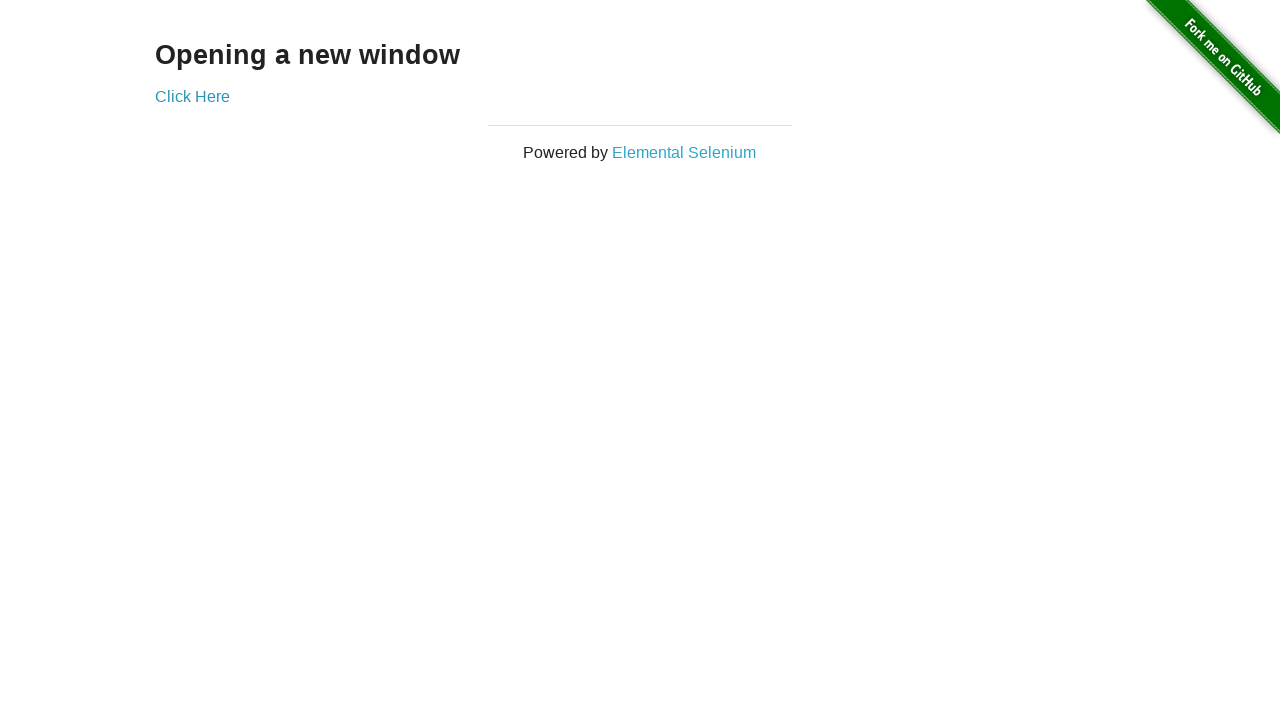

Switched back to original window
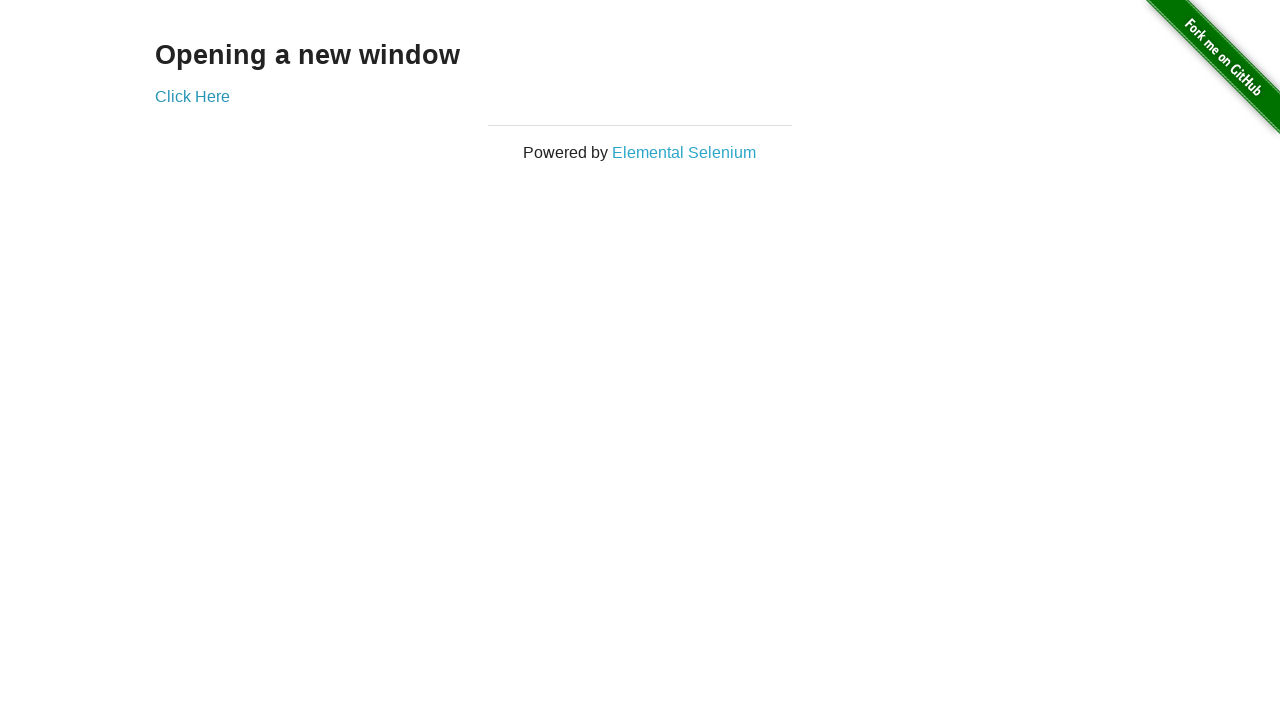

Verified original window title is still 'The Internet'
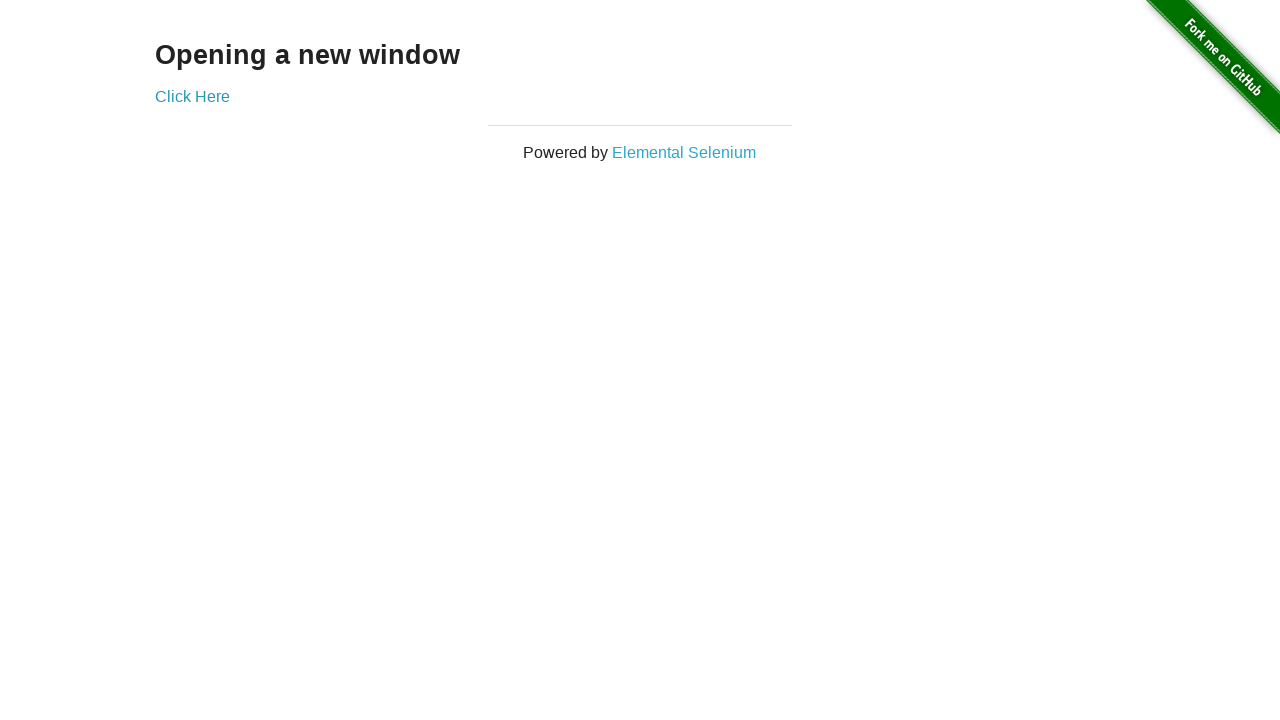

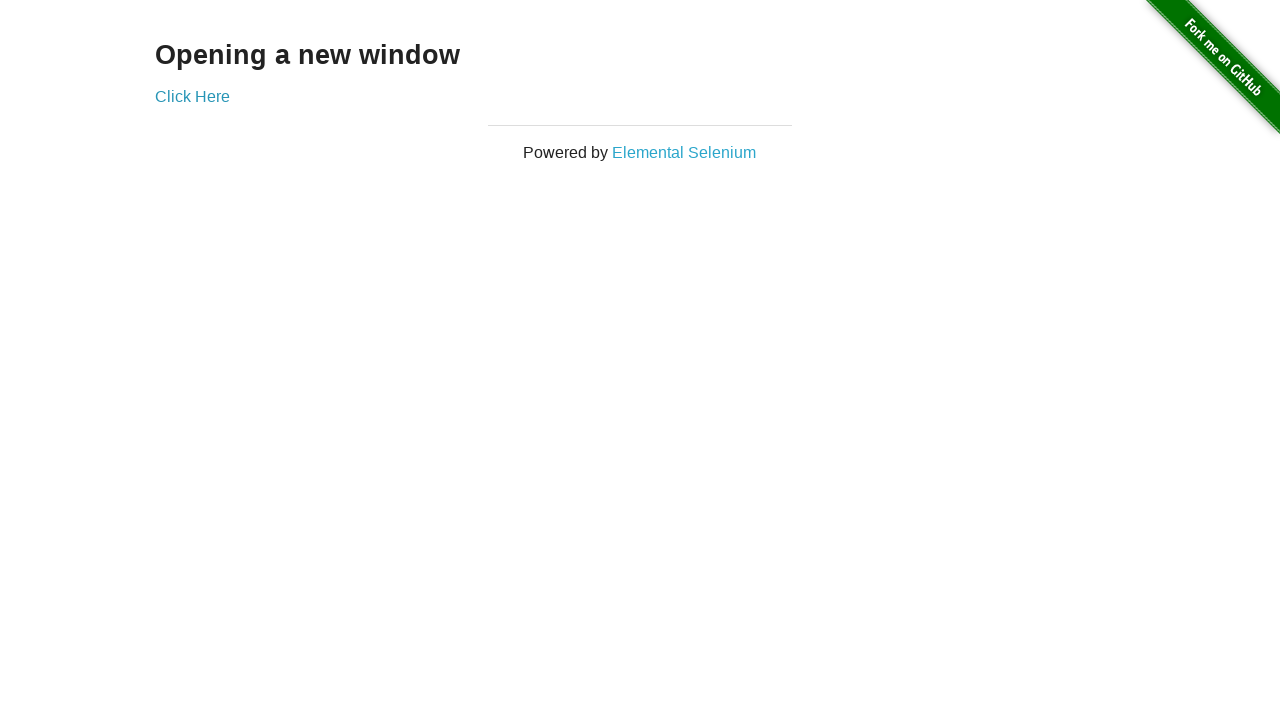